Tests window handling functionality by verifying page text and title, clicking a link that opens a new window, switching to the new window to verify its content, and then switching back to the original window to verify its title.

Starting URL: https://the-internet.herokuapp.com/windows

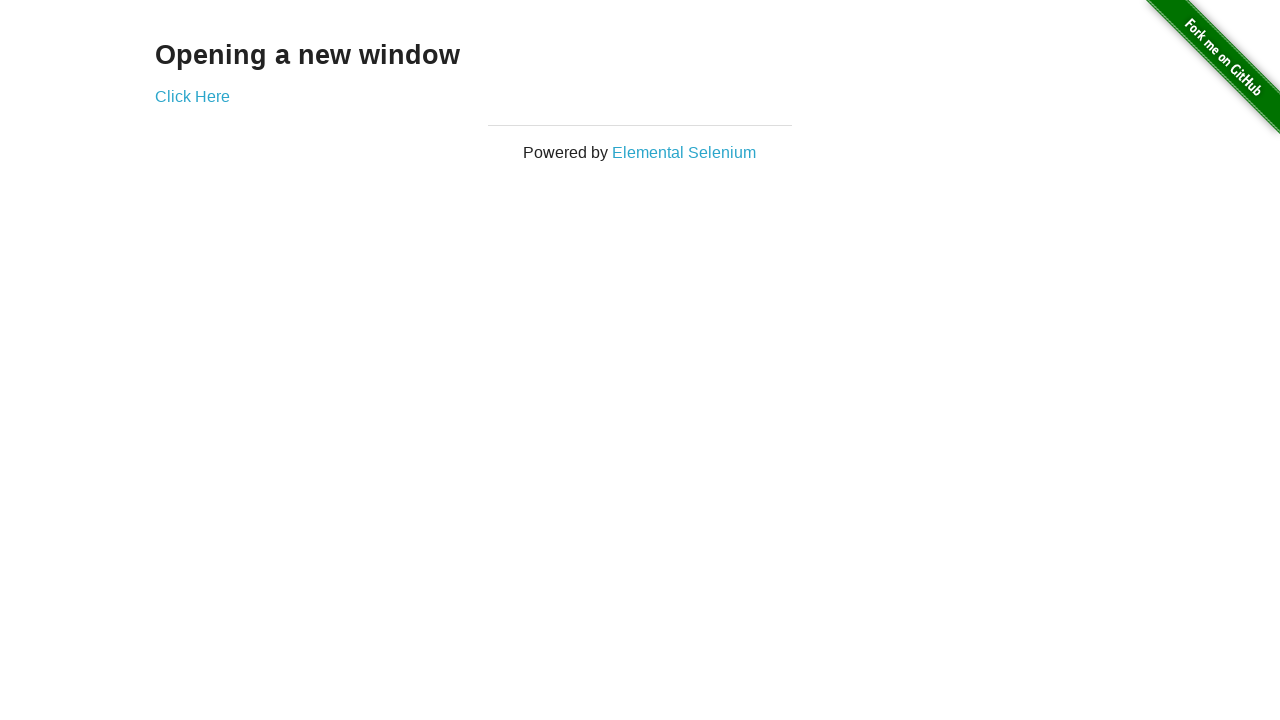

Waited for h3 selector to load
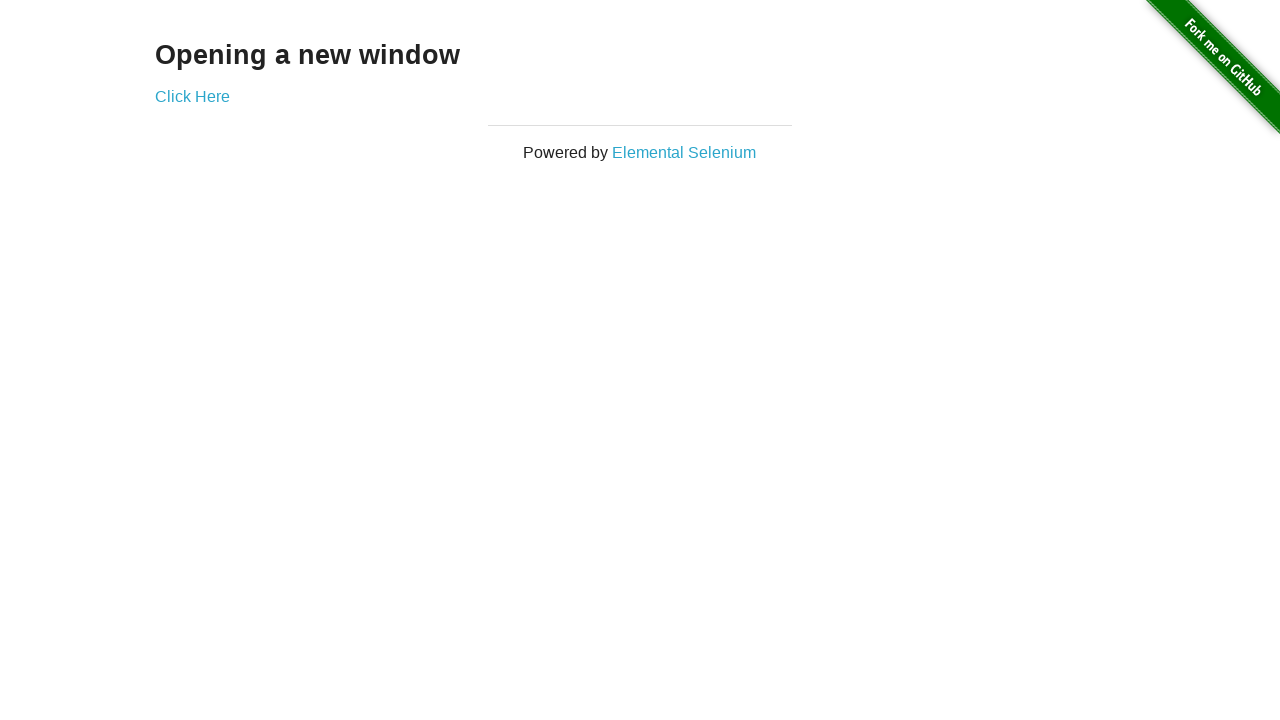

Verified page text is 'Opening a new window'
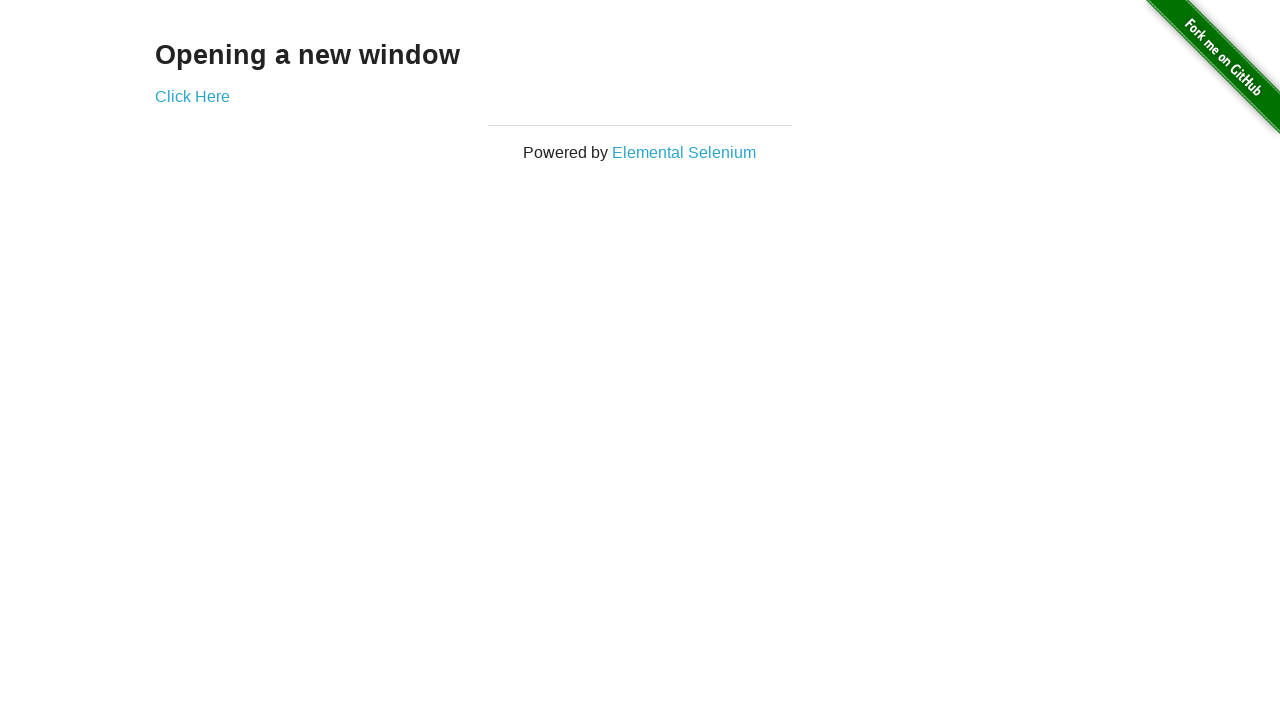

Verified page title is 'The Internet'
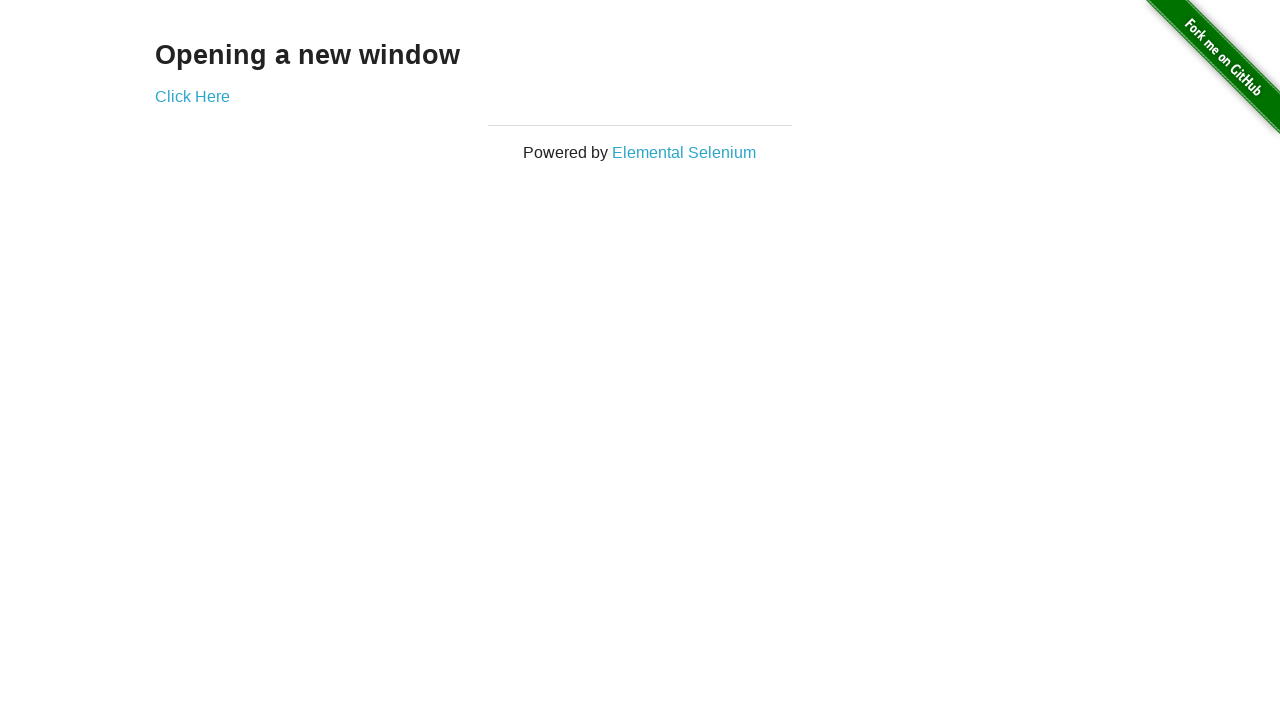

Clicked 'Click Here' link to open new window at (192, 96) on text=Click Here
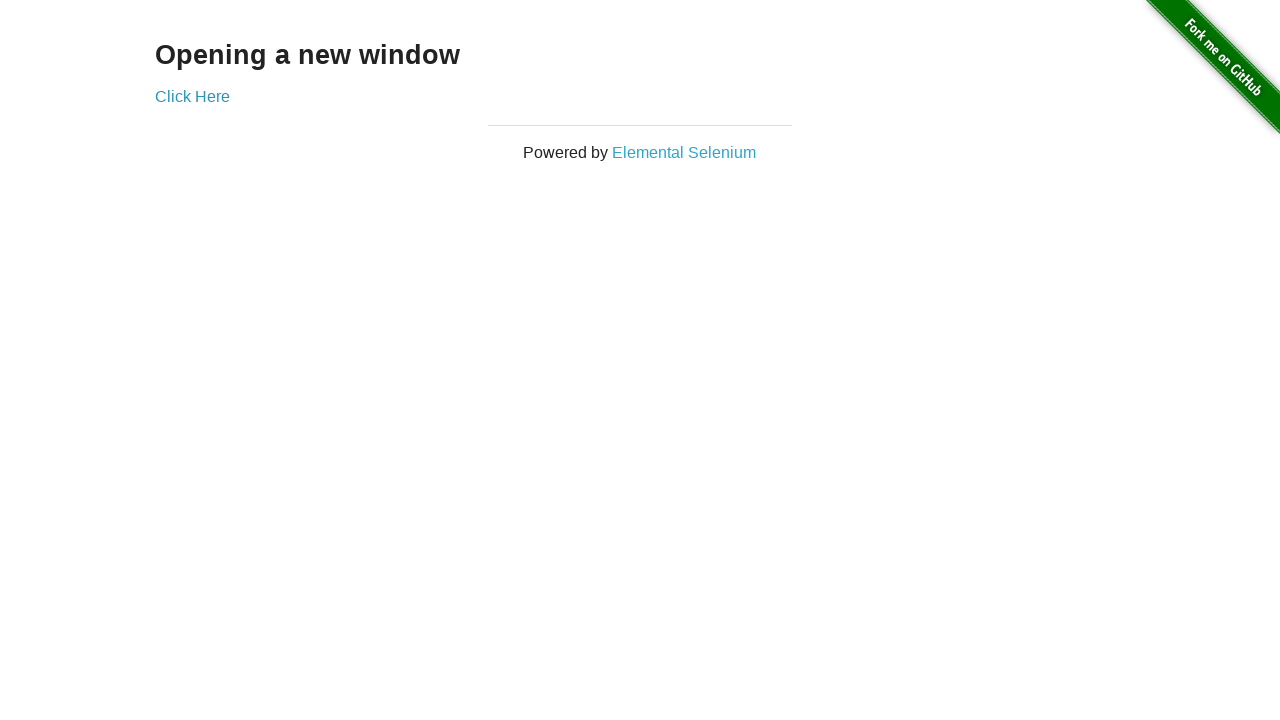

New window opened and loaded
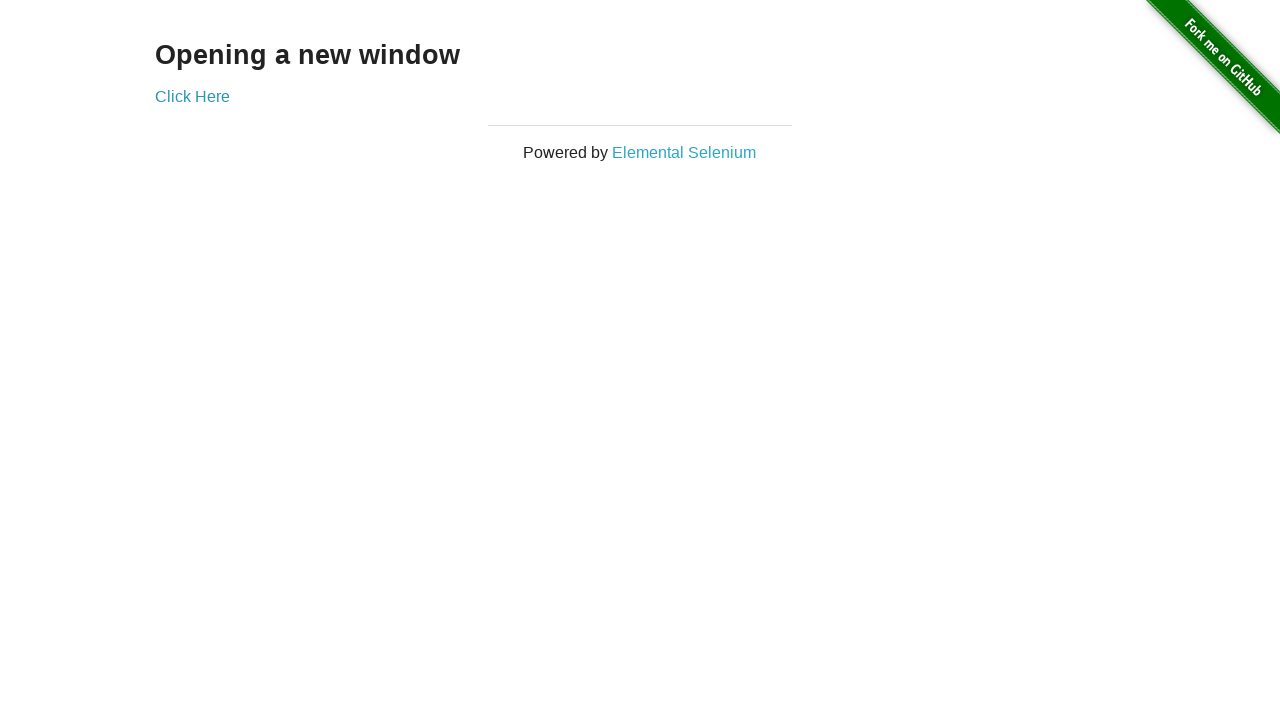

Verified new window title is 'New Window'
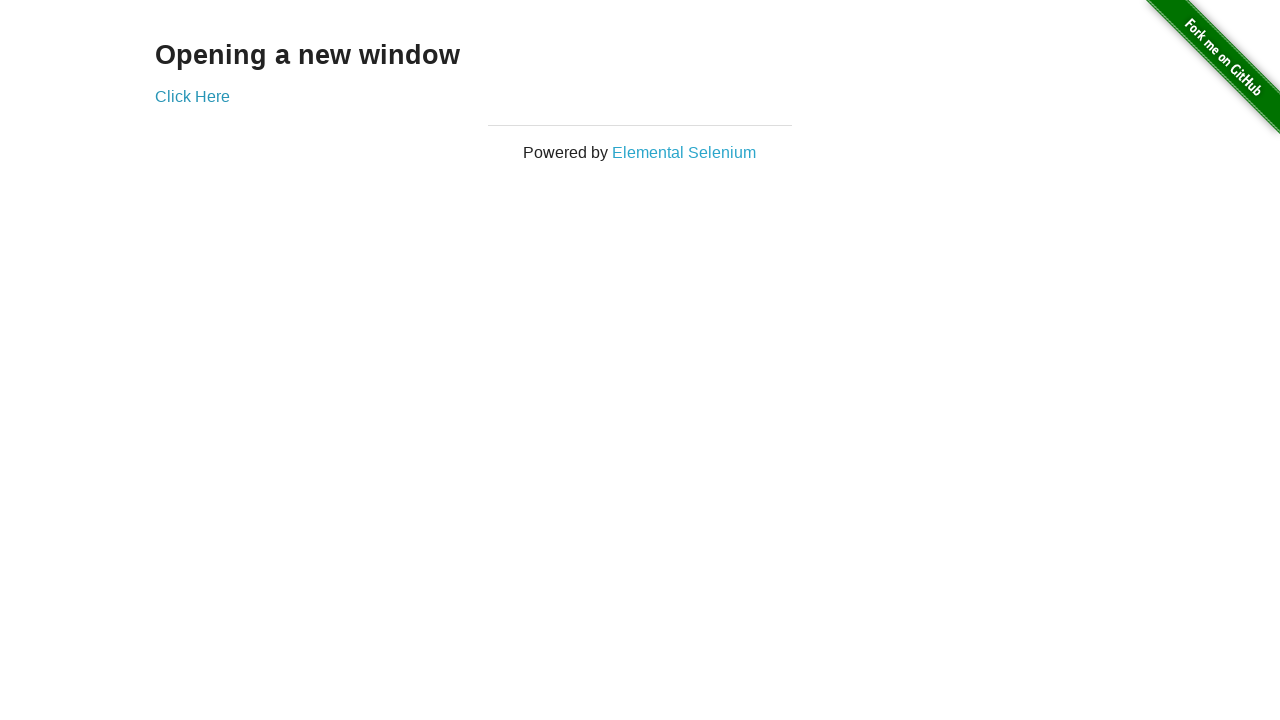

Verified new window content is 'New Window'
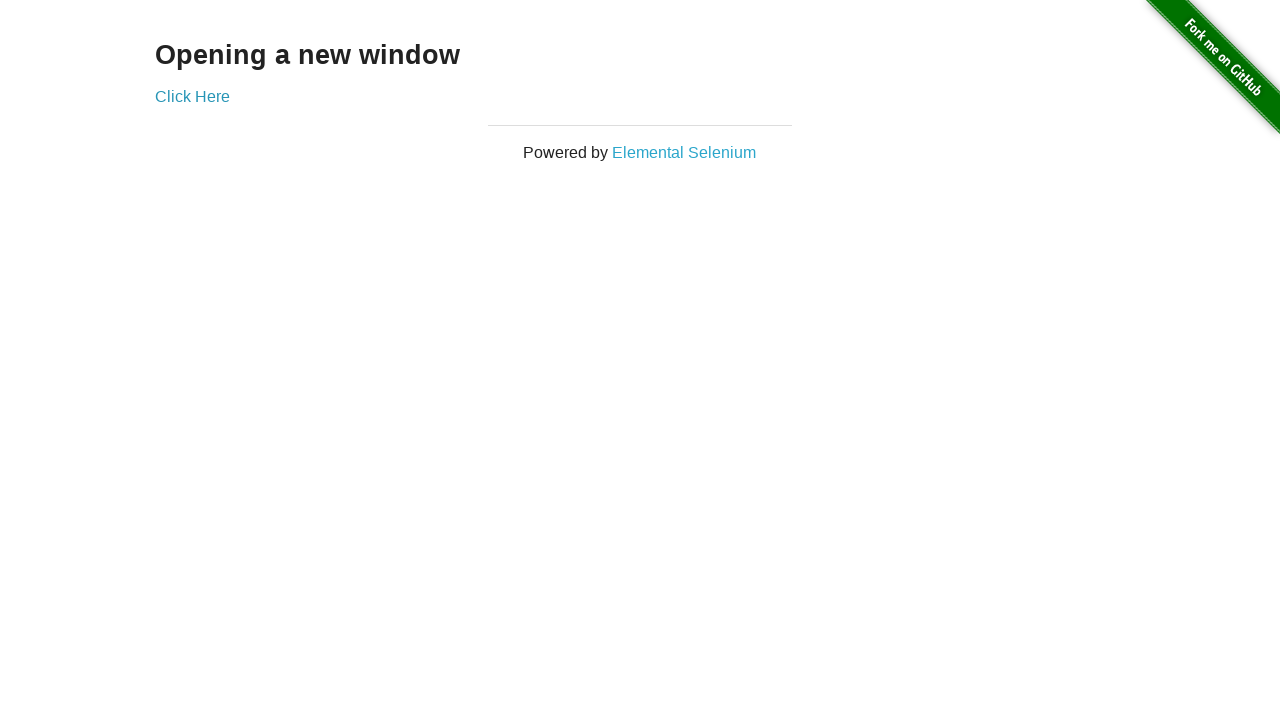

Switched back to original window
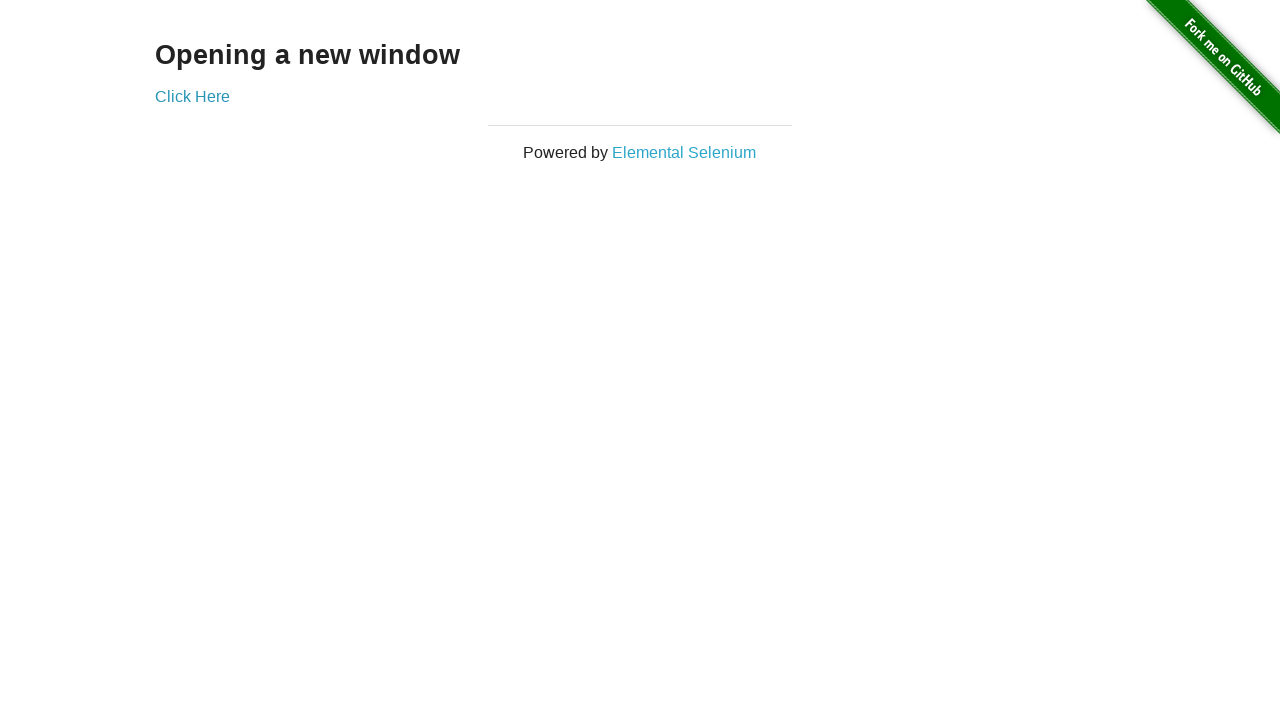

Verified original window title is 'The Internet'
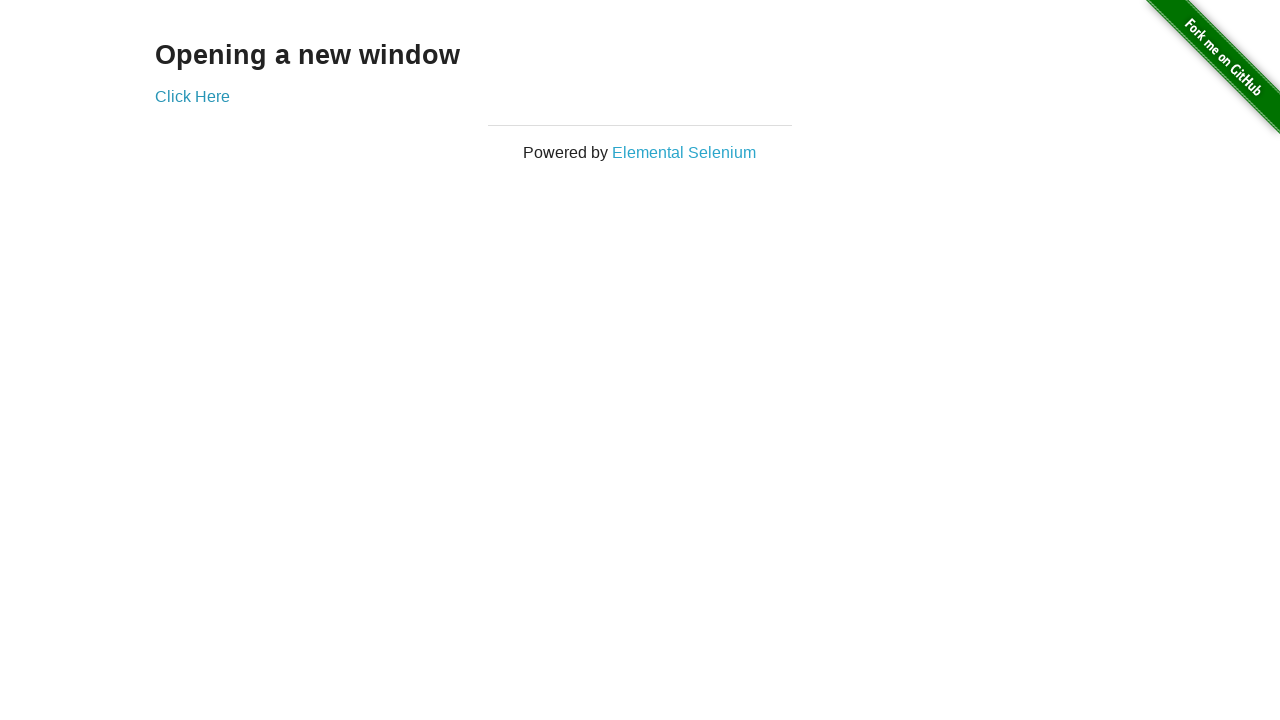

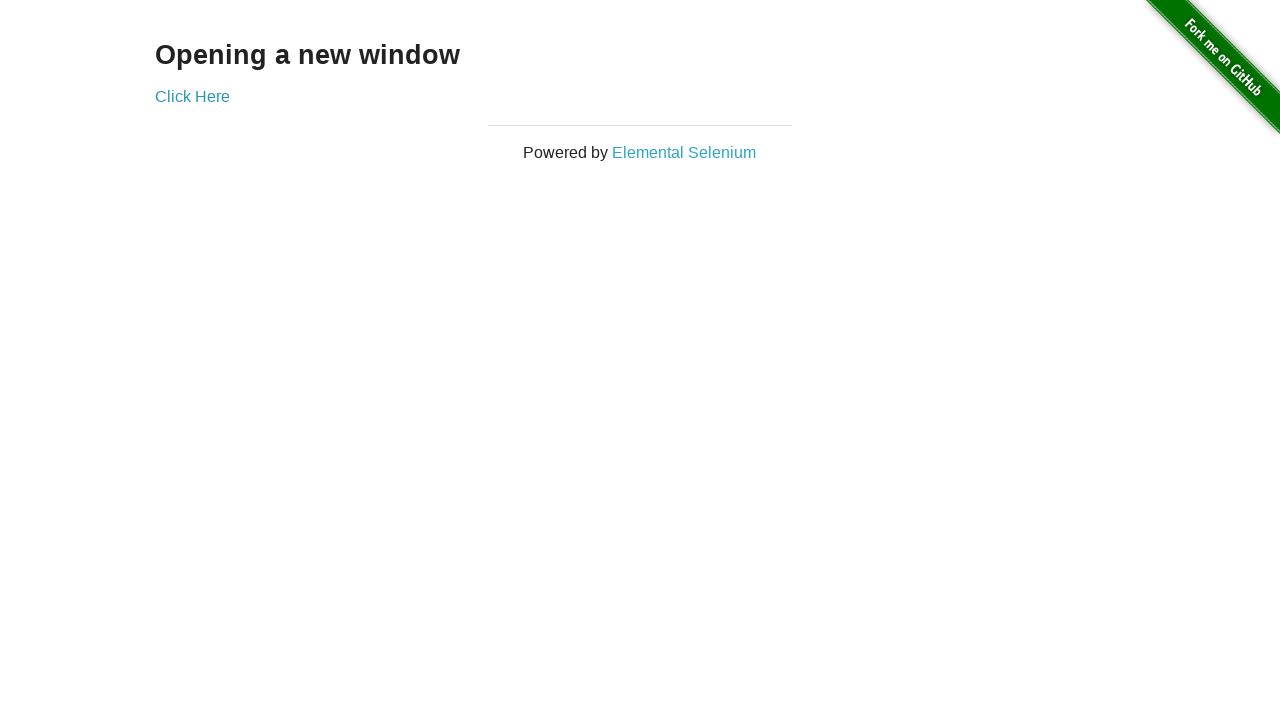